Tests the text input functionality by filling an input box with text, clicking a button, and verifying the button text updates to match the input value.

Starting URL: http://www.uitestingplayground.com/textinput

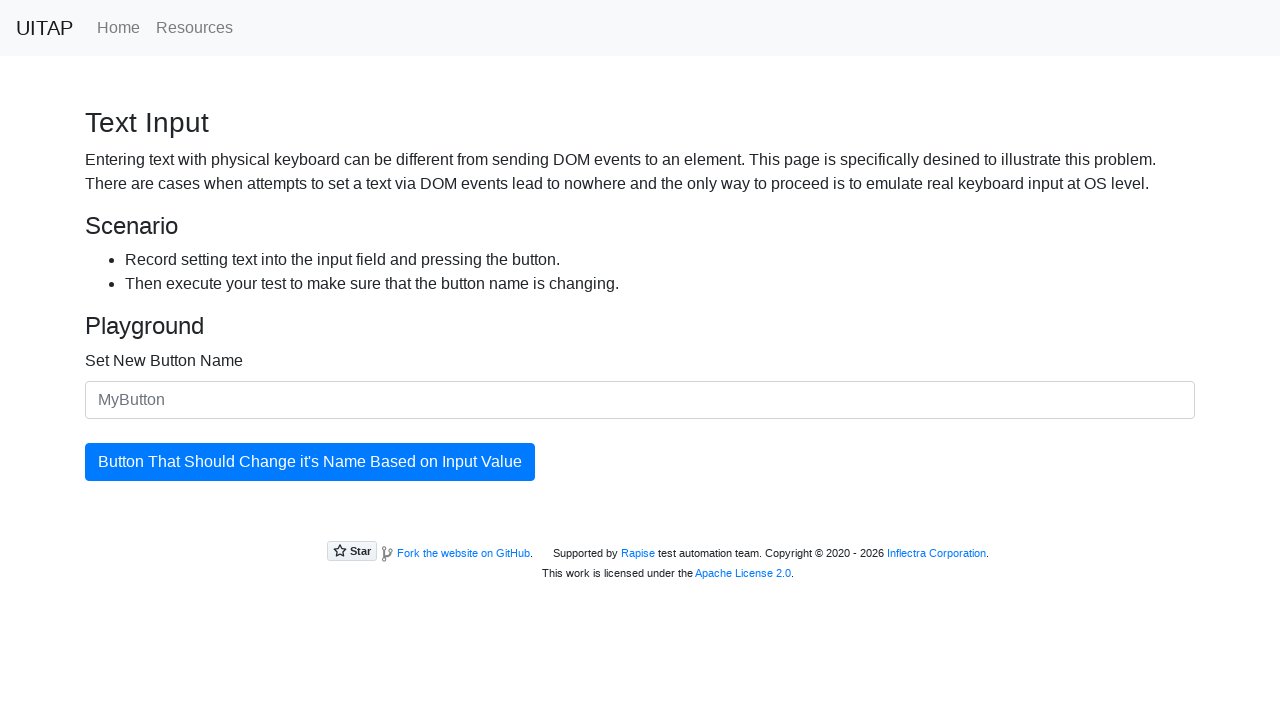

Navigated to text input test page
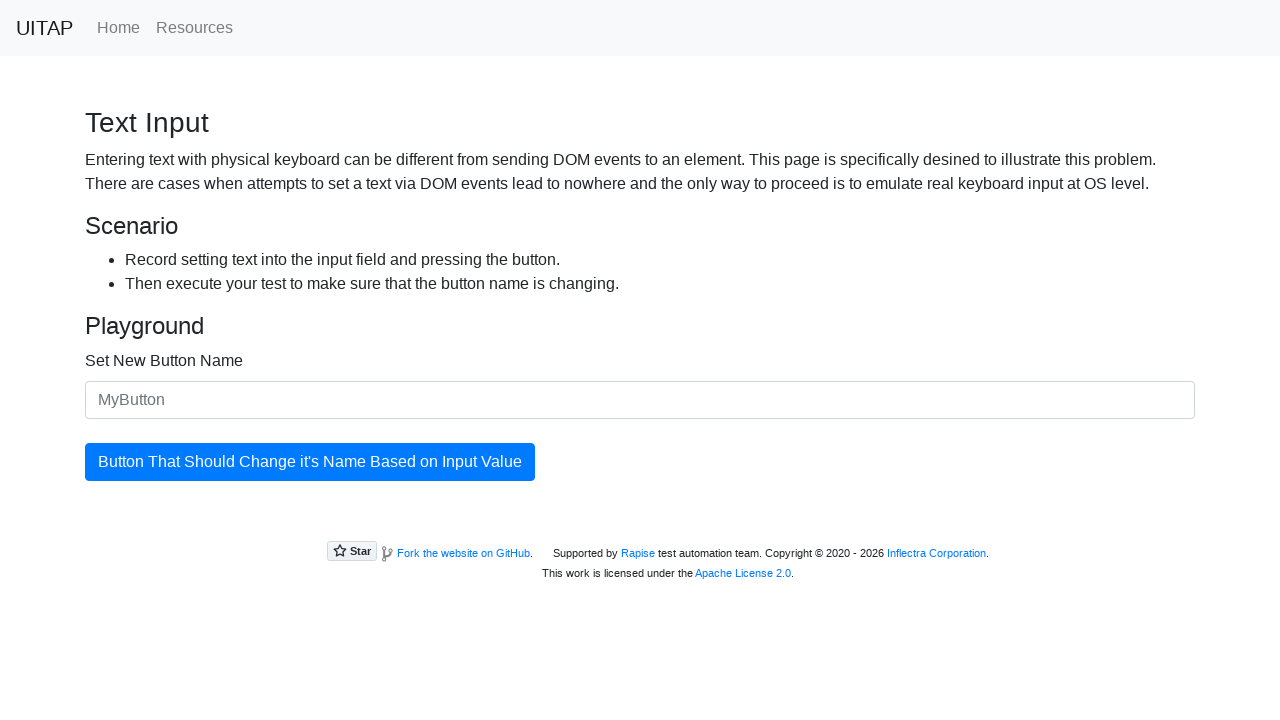

Filled input field with 'The Best Button' on #newButtonName
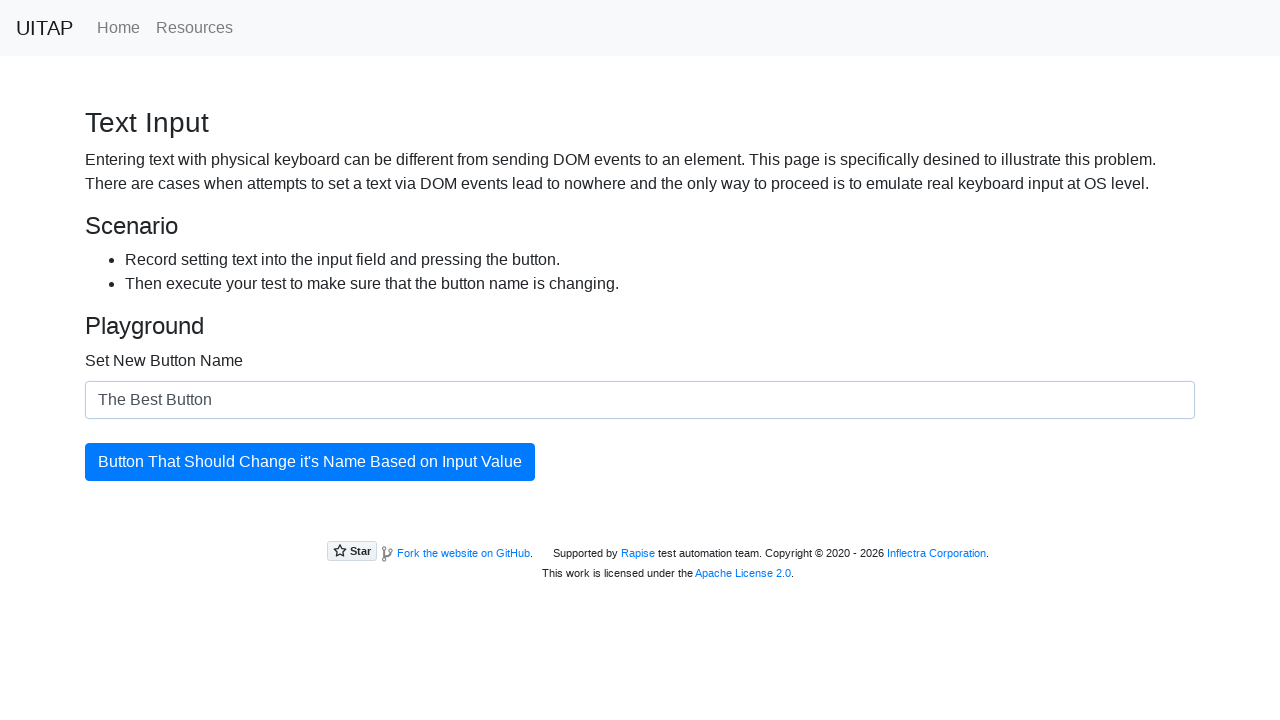

Clicked the updating button at (310, 462) on #updatingButton
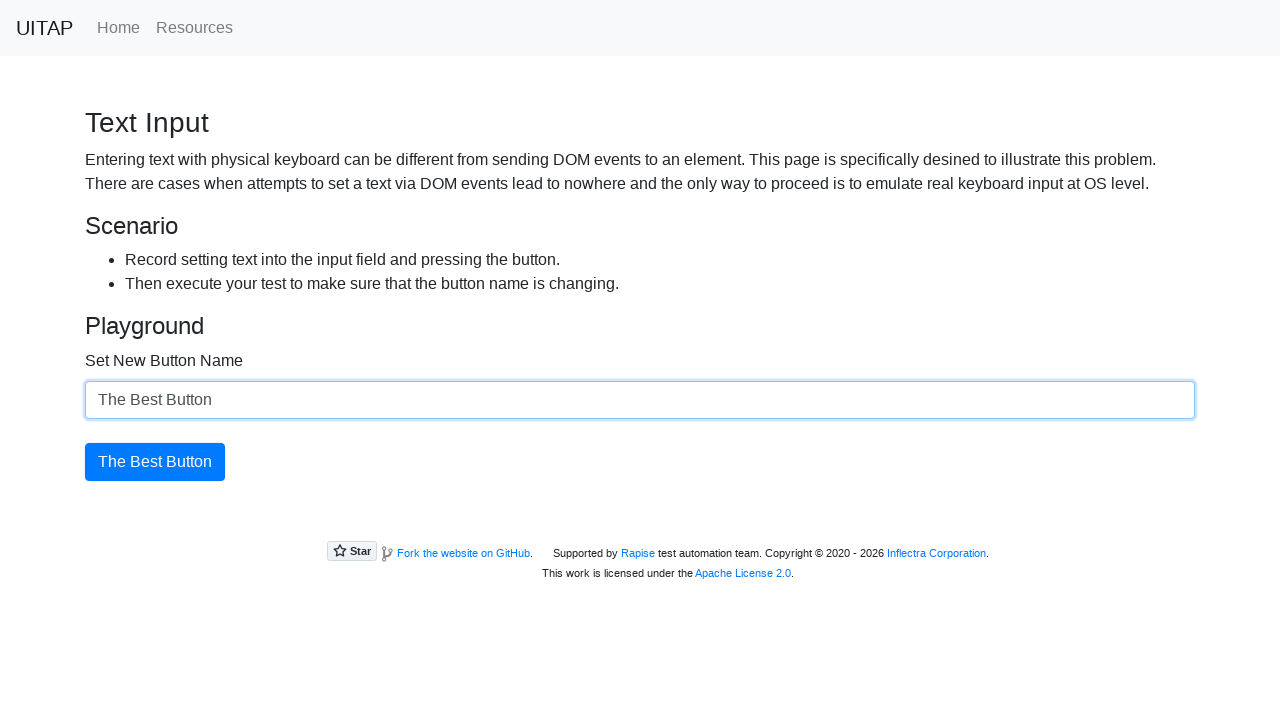

Verified button text updated to 'The Best Button'
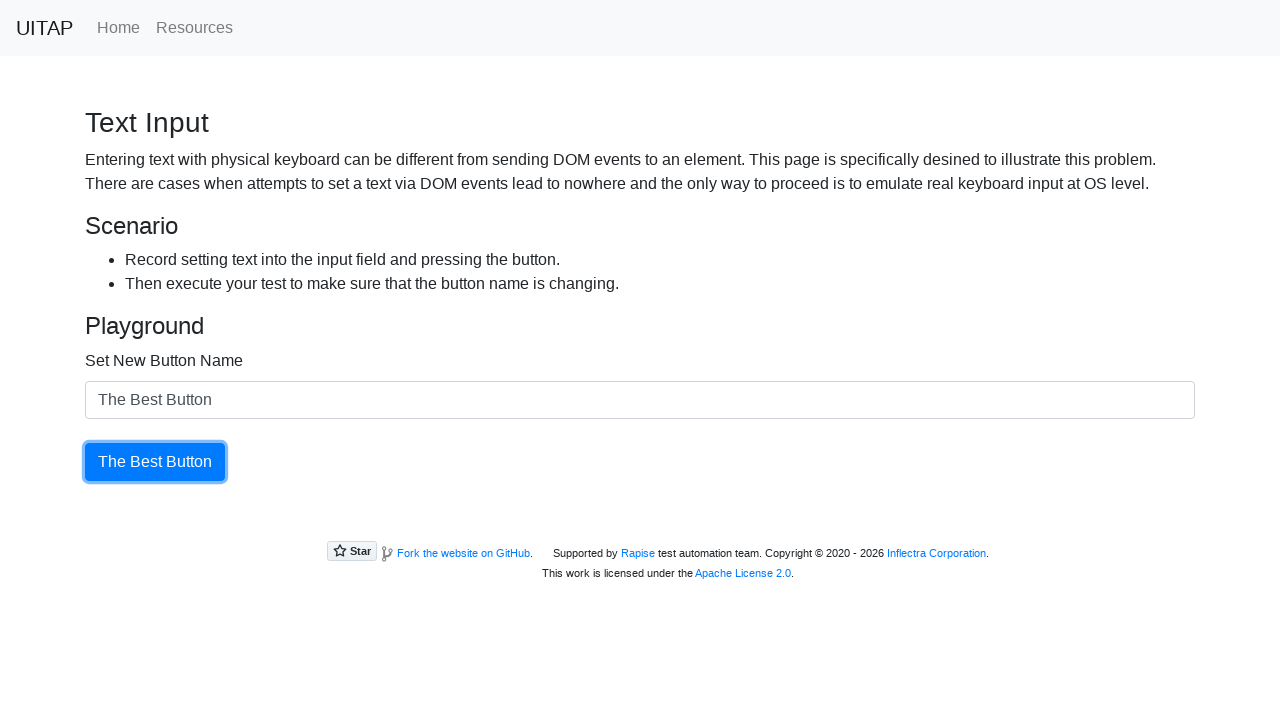

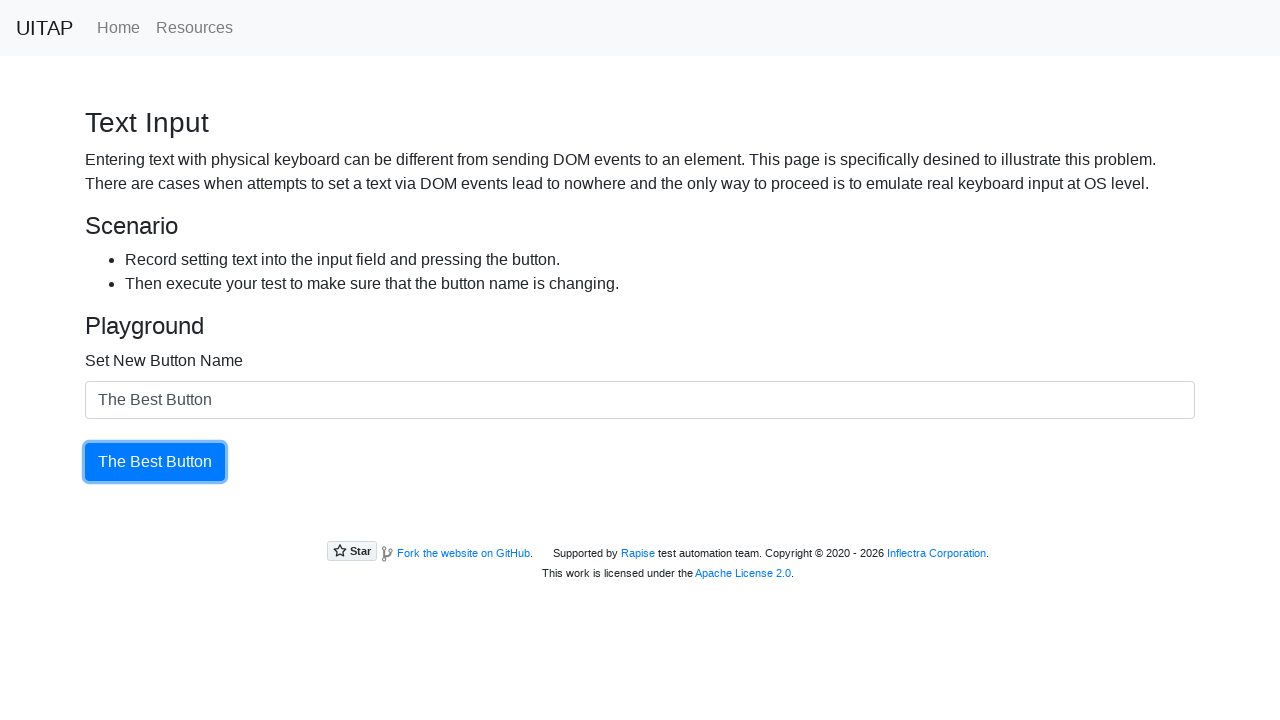